Tests dropdown selection functionality by selecting options using different methods (index, value, and visible text)

Starting URL: http://sahitest.com/demo/selectTest.htm

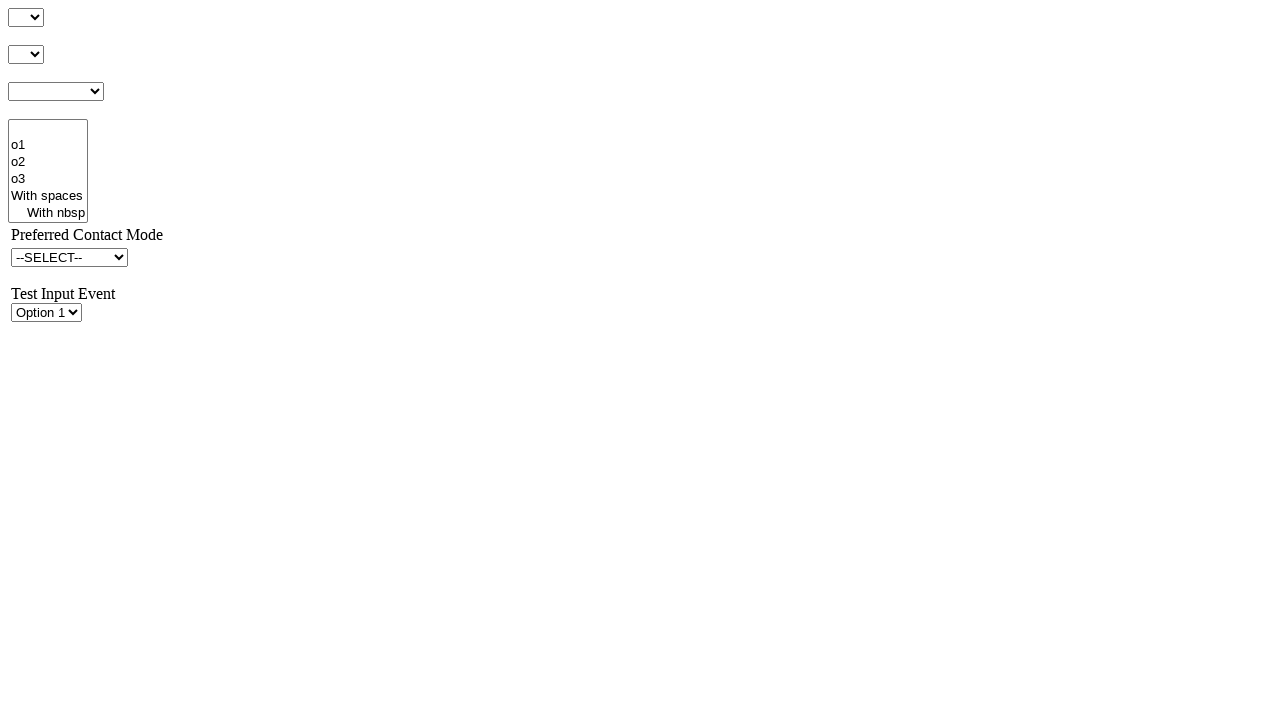

Located dropdown element with id 's1Id'
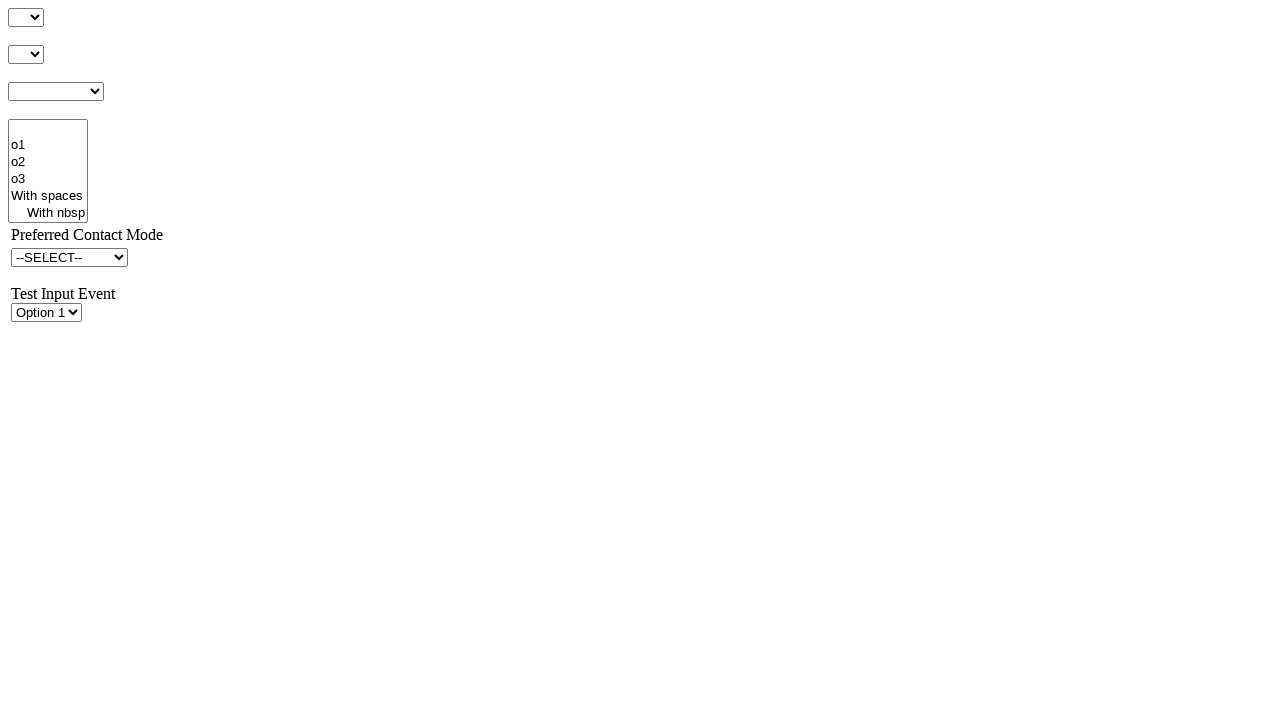

Selected dropdown option by index 1 (second option) on #s1Id
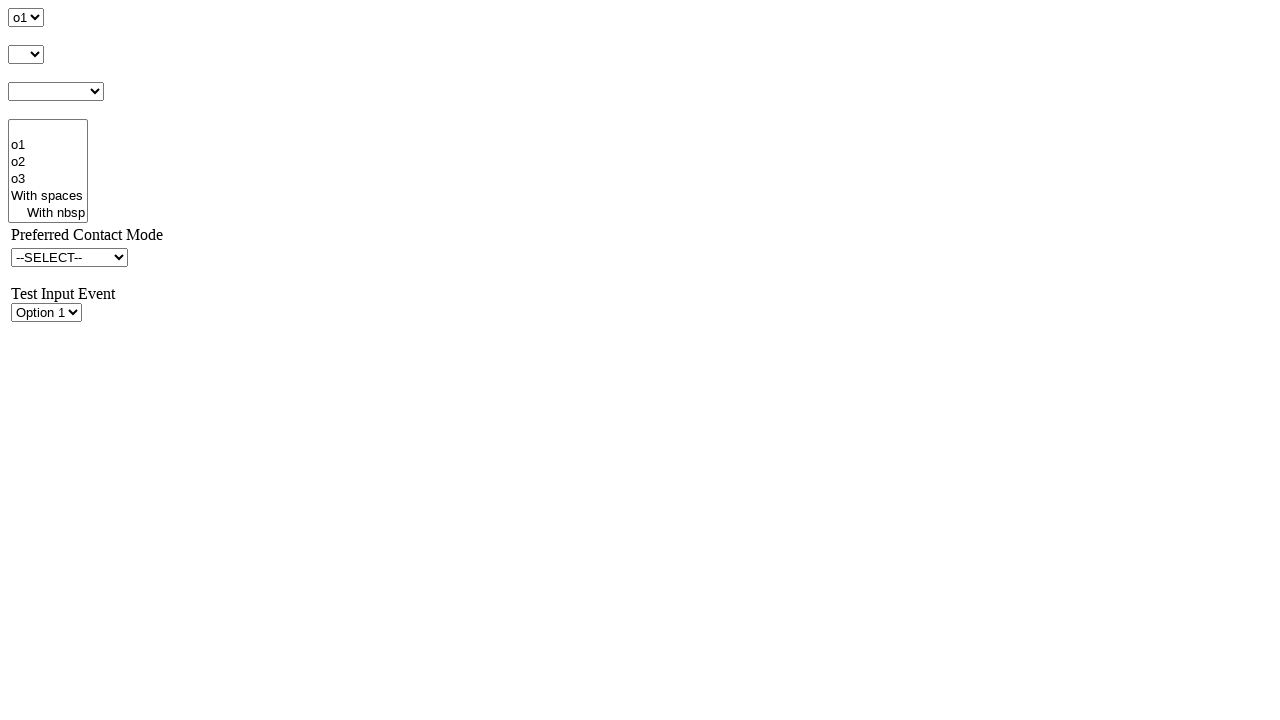

Selected dropdown option by value 'o2' on #s1Id
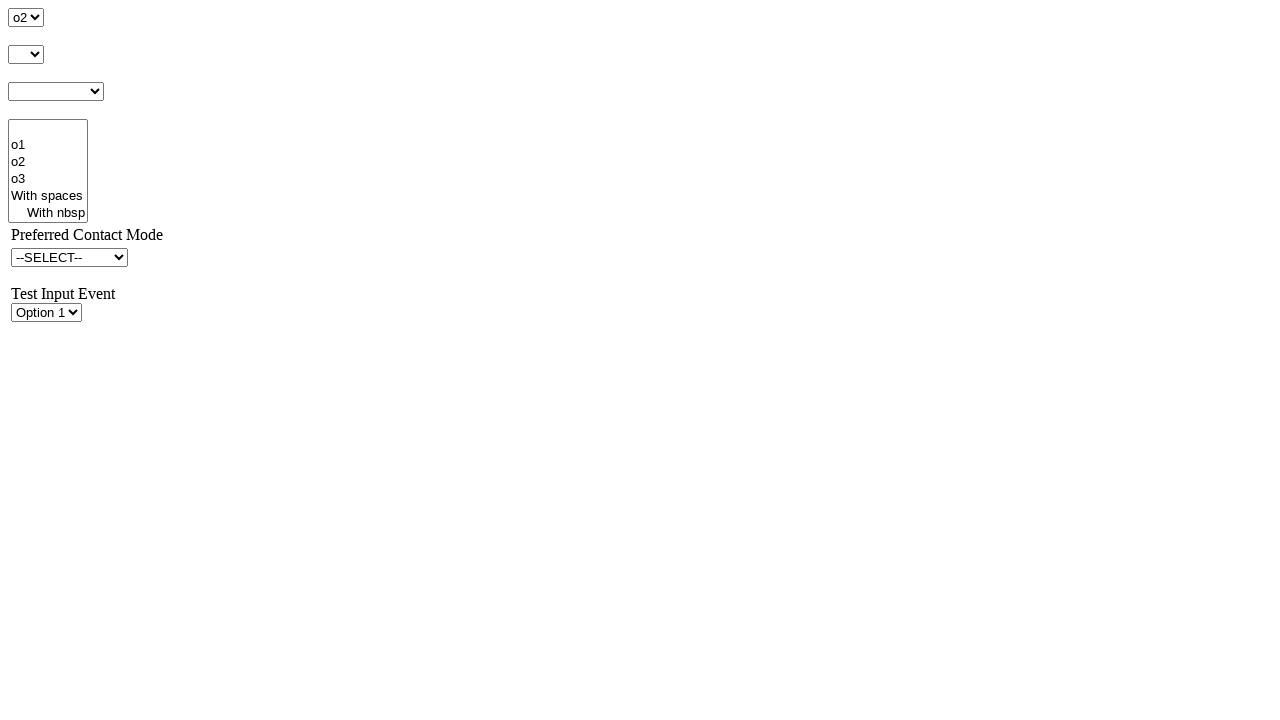

Selected dropdown option by visible text 'o3' on #s1Id
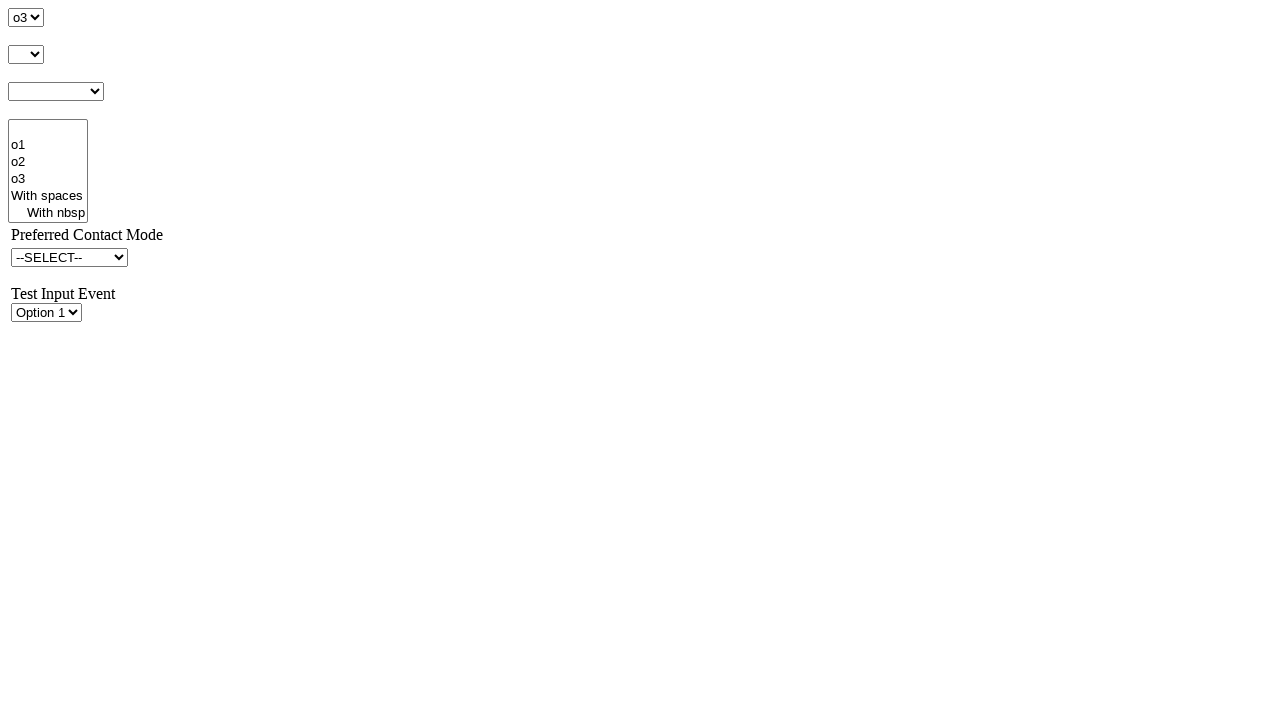

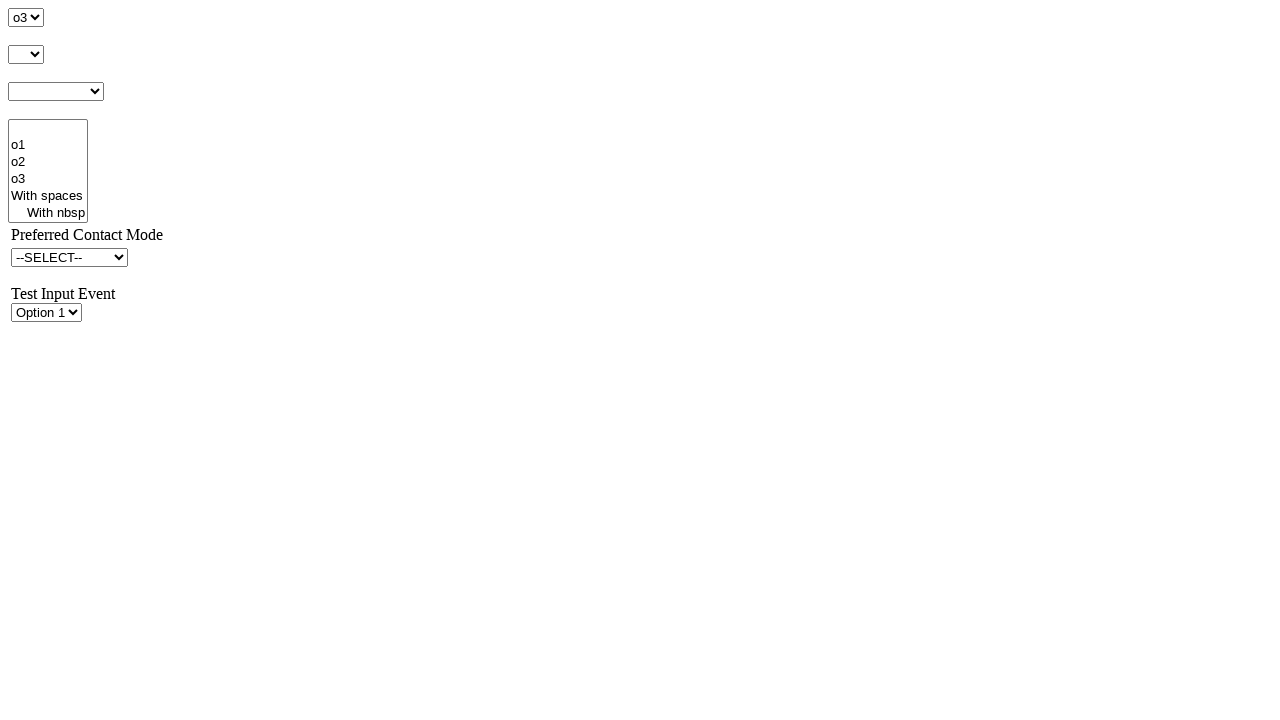